Demonstrates basic browser navigation by visiting the Selenium website, using back/forward/refresh navigation controls, and then navigating to Etsy website.

Starting URL: https://www.selenium.dev

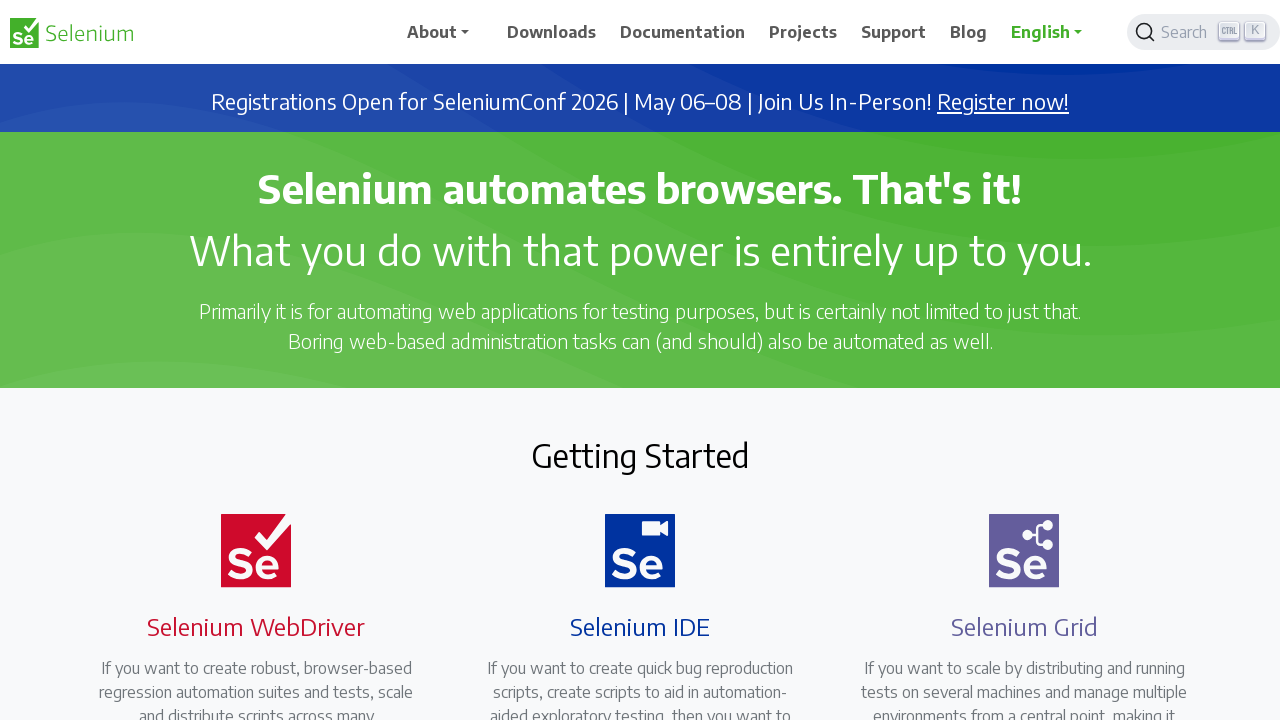

Retrieved page title from Selenium website
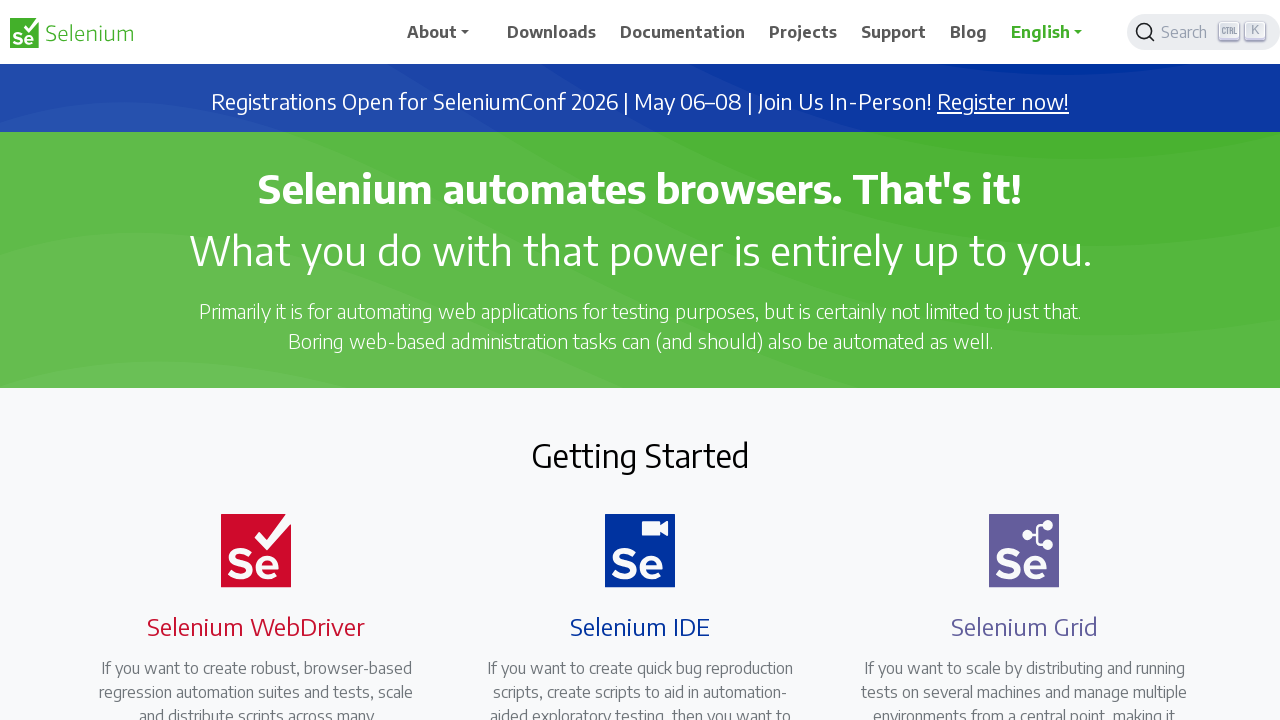

Retrieved current URL
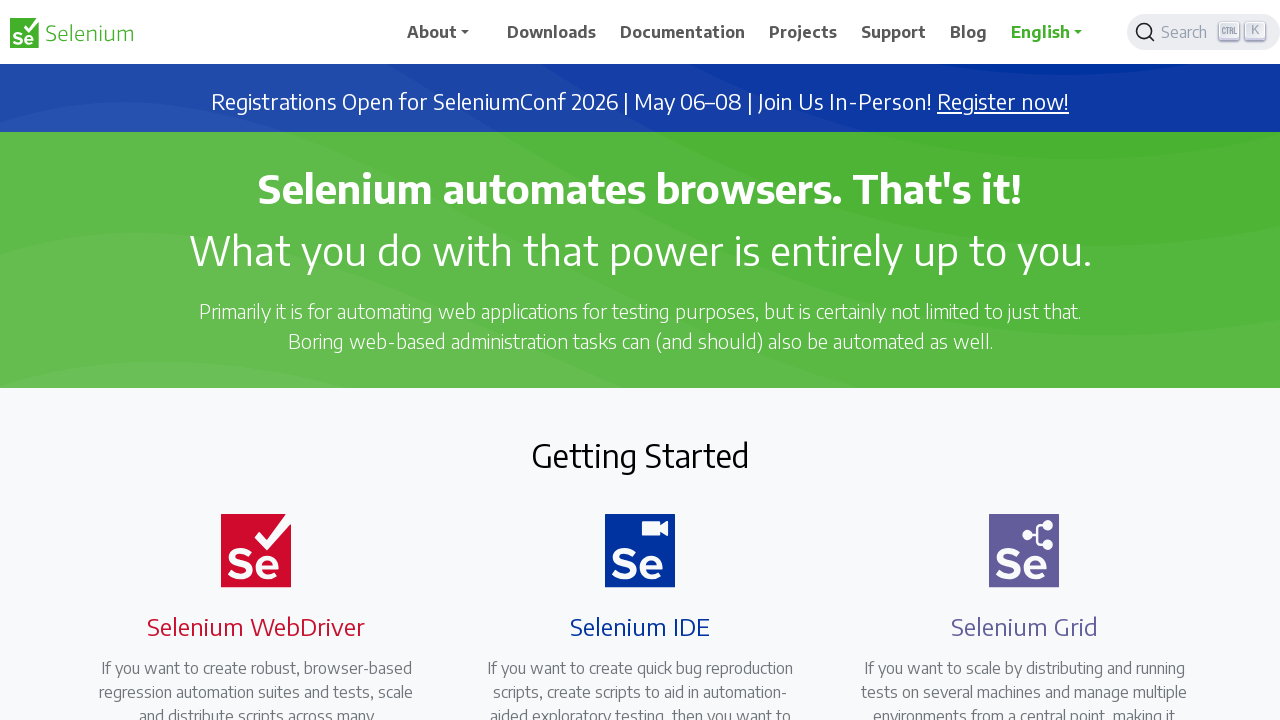

Navigated back using browser back button
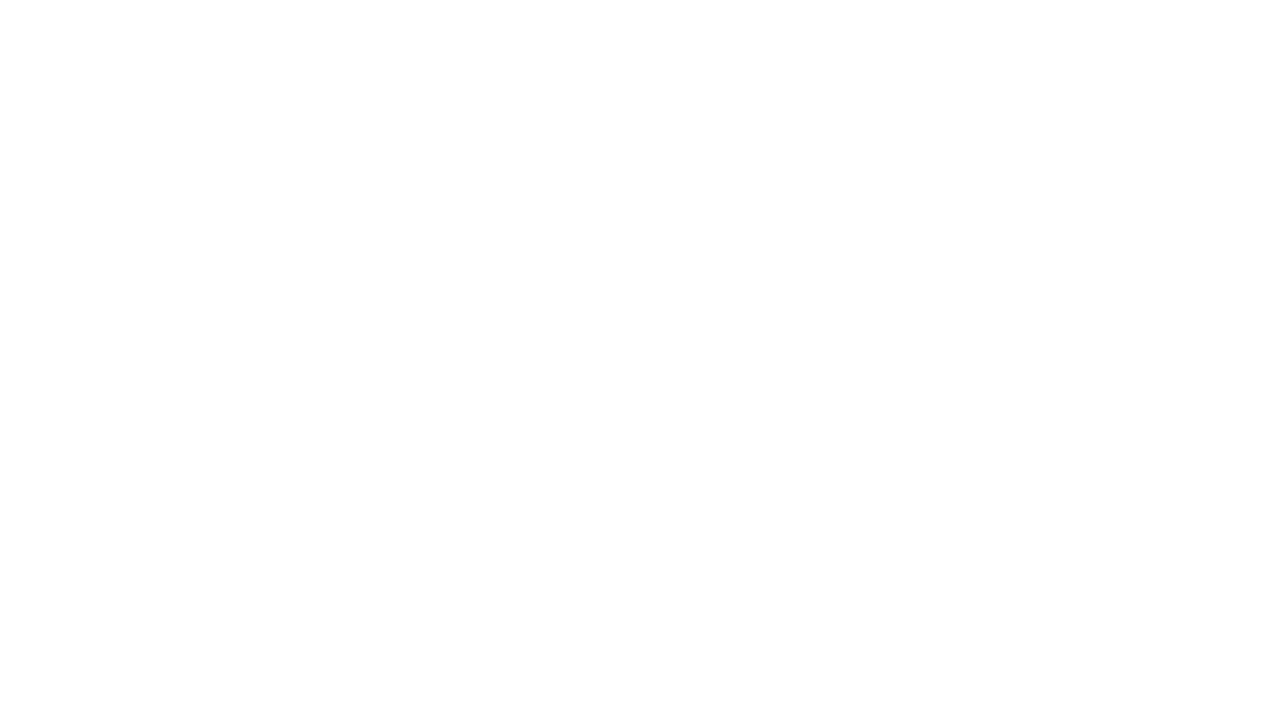

Navigated forward using browser forward button
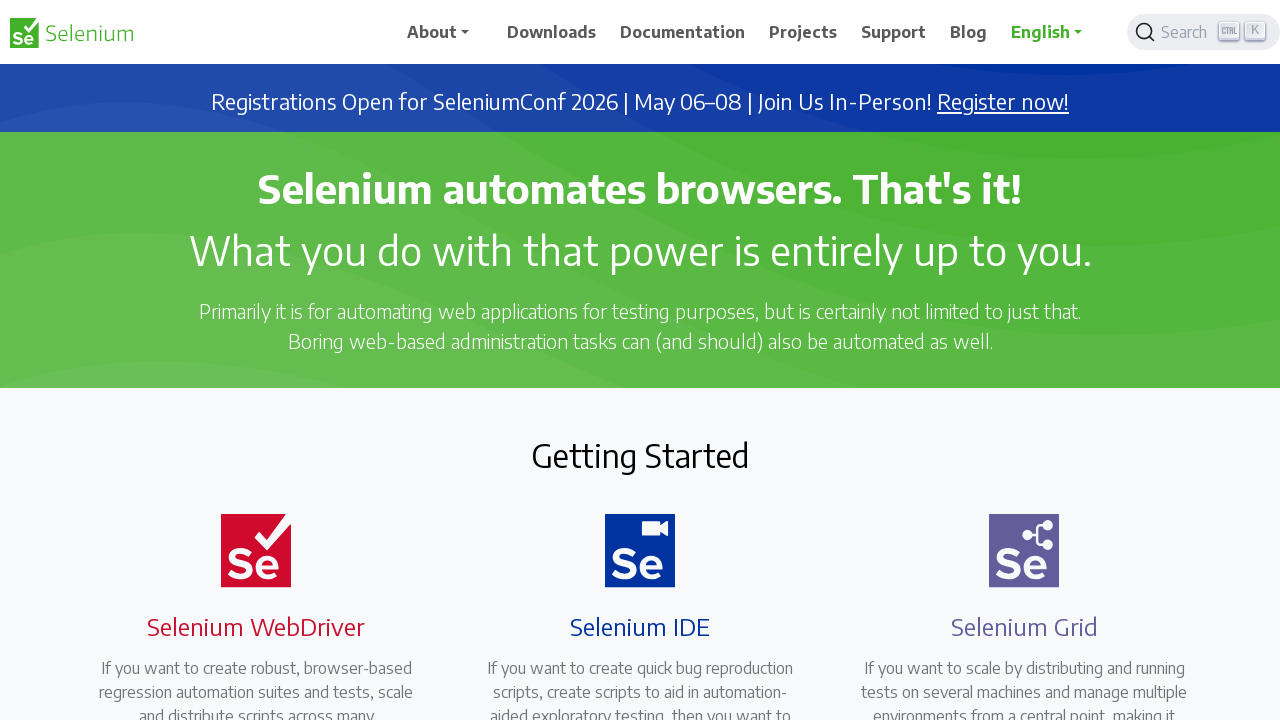

Refreshed the Selenium website page
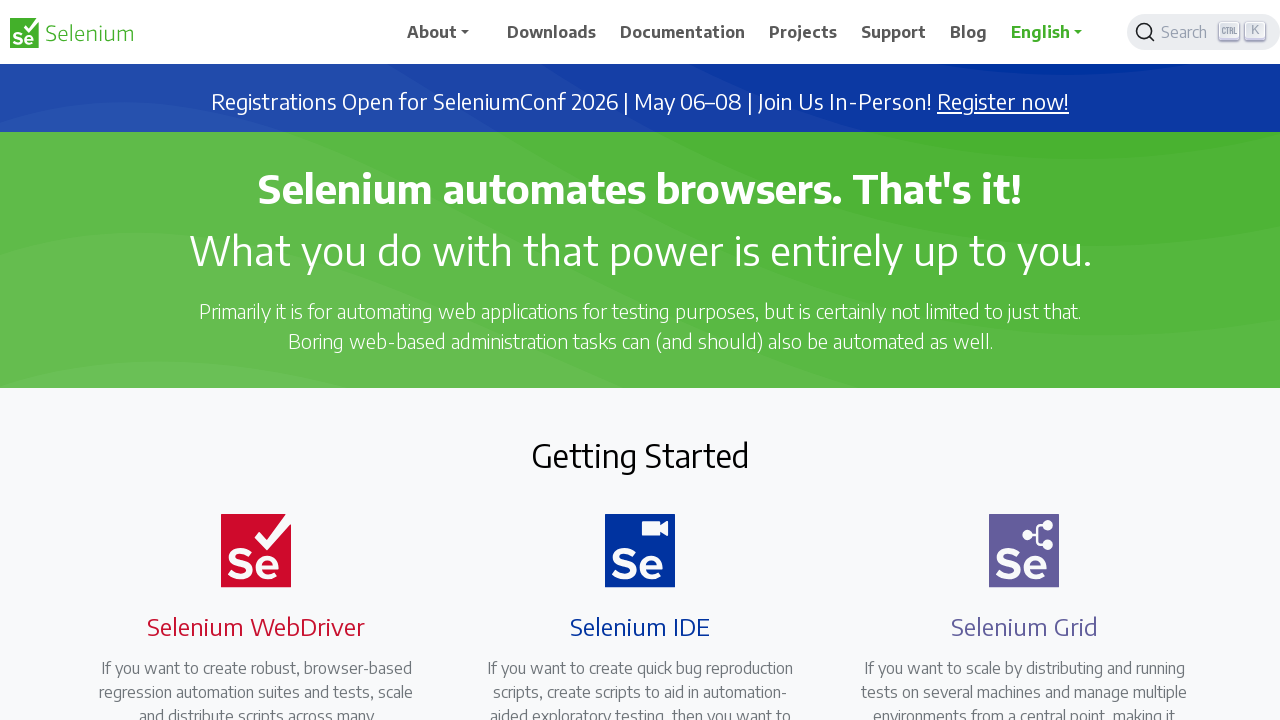

Navigated to Etsy website
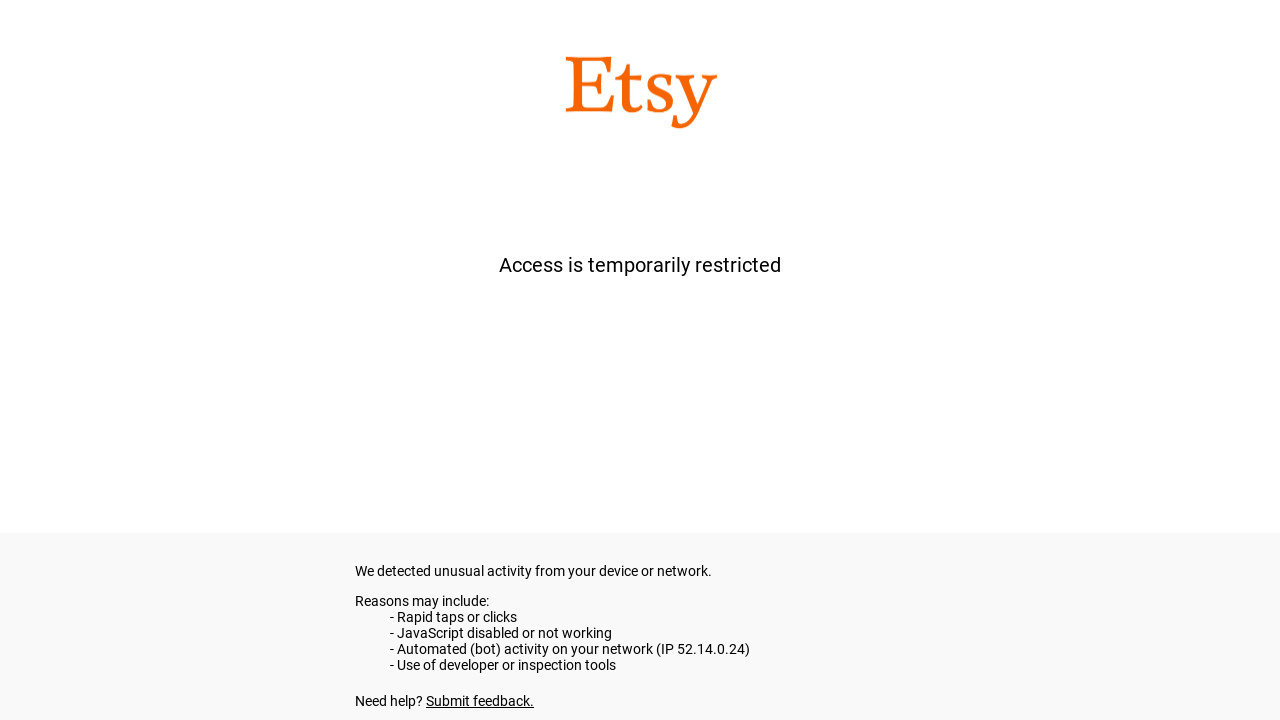

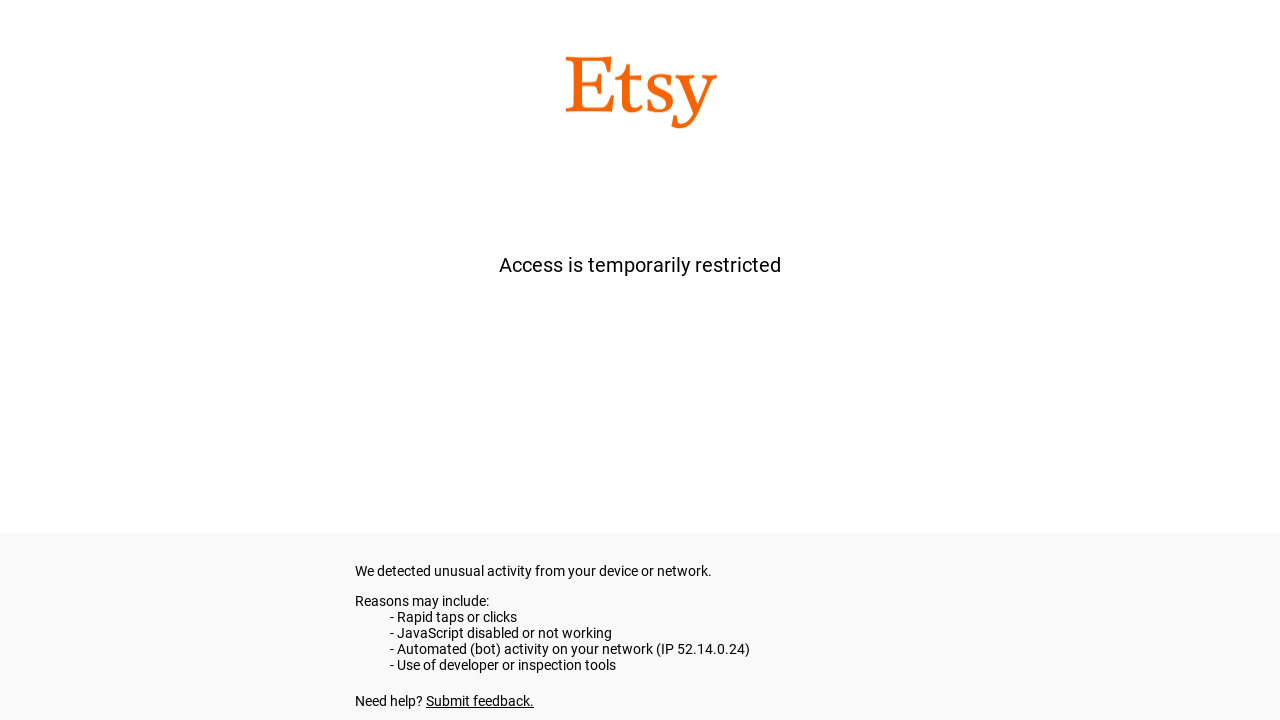